Tests that clicking on the Checkboxes link navigates to the checkboxes page

Starting URL: https://the-internet.herokuapp.com/

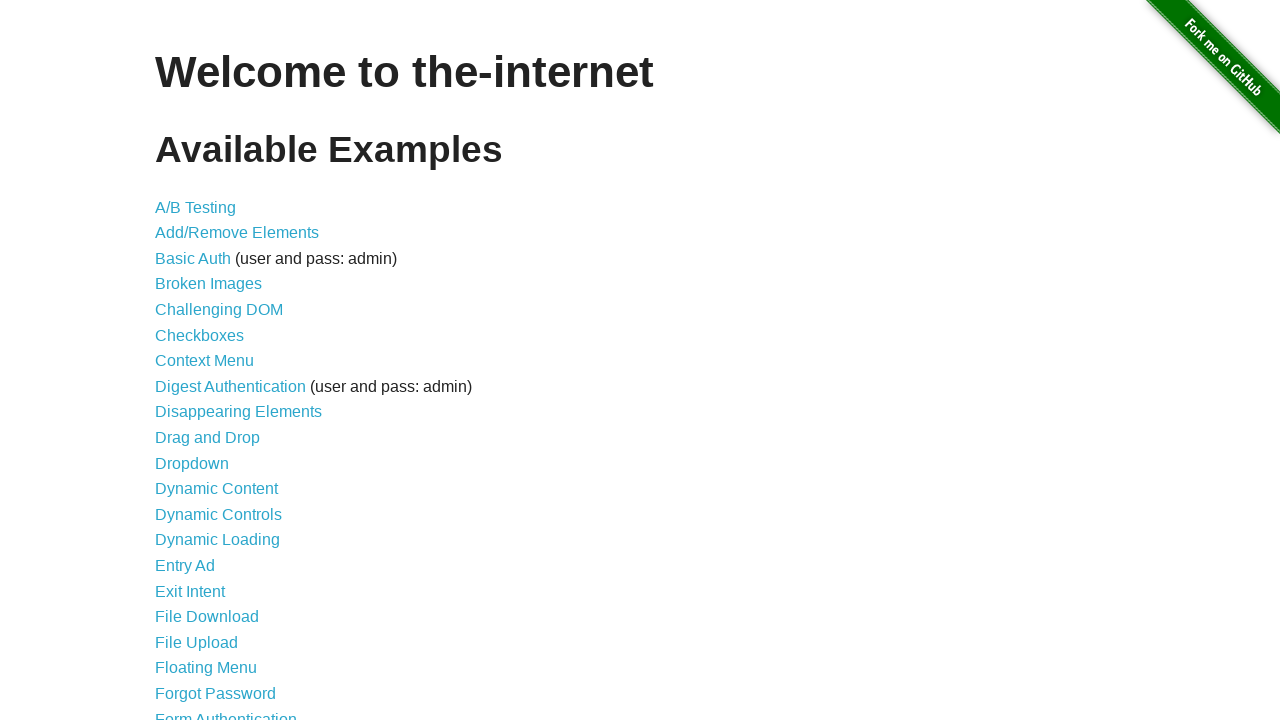

Clicked on the Checkboxes link at (200, 335) on a[href='/checkboxes']
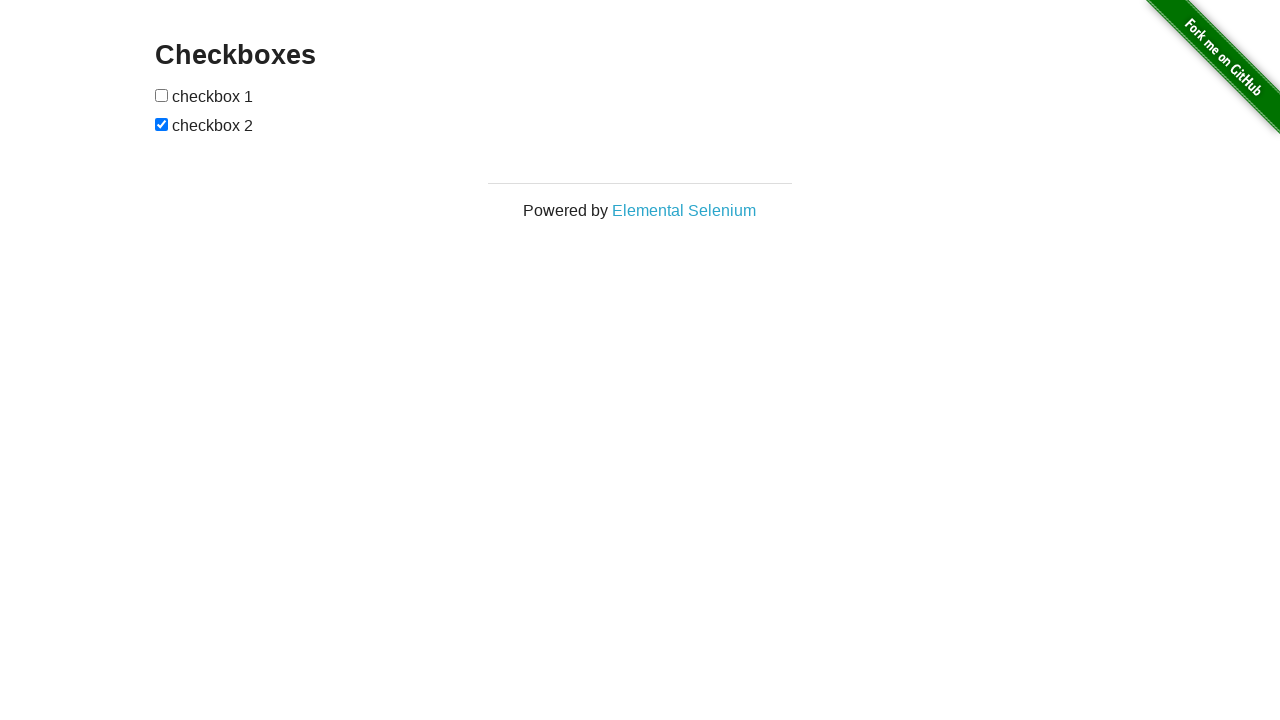

Navigation to checkboxes page completed successfully
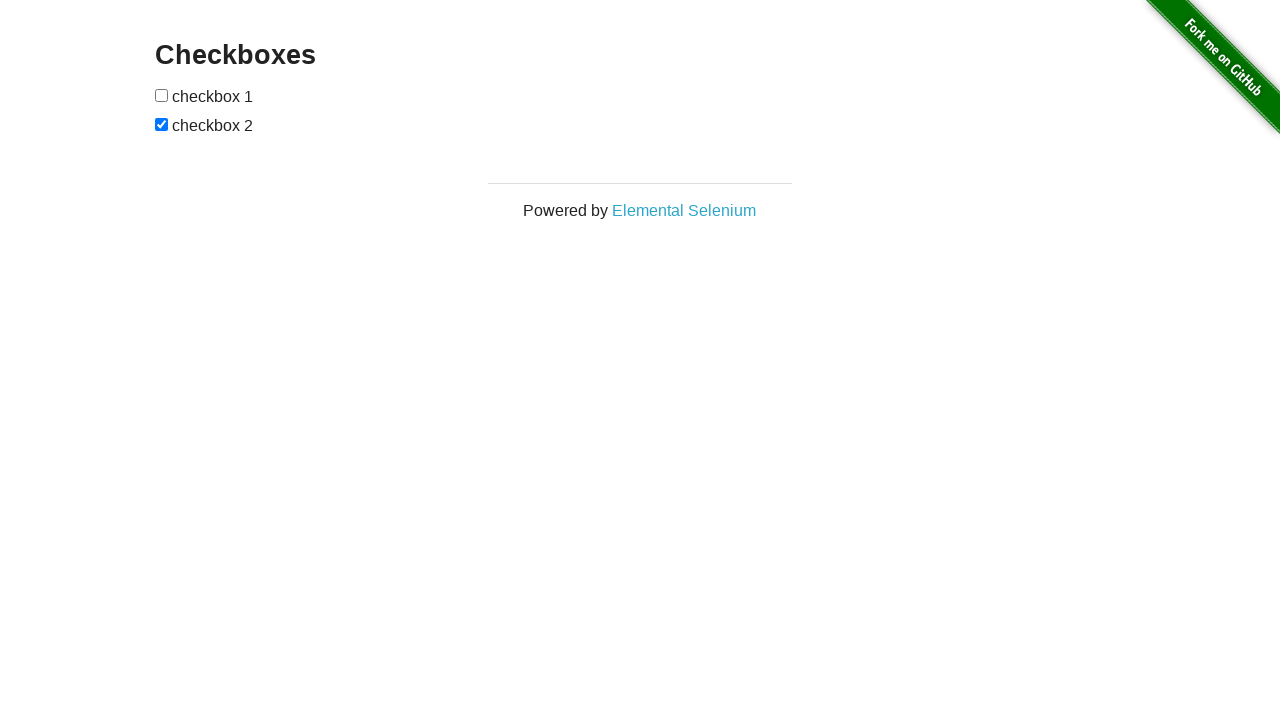

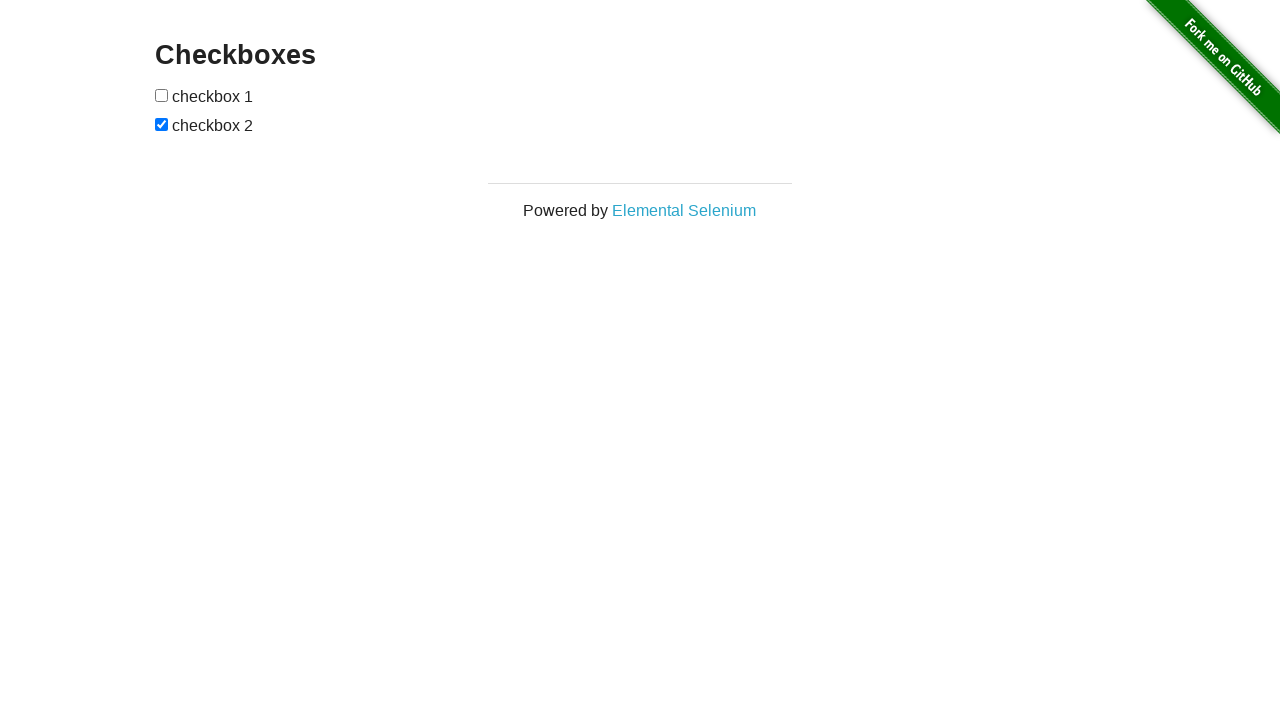